Tests scrolling functionality on a practice page by scrolling the window and a table element, then verifies that the sum of values in a table column matches the displayed total amount.

Starting URL: https://rahulshettyacademy.com/AutomationPractice/

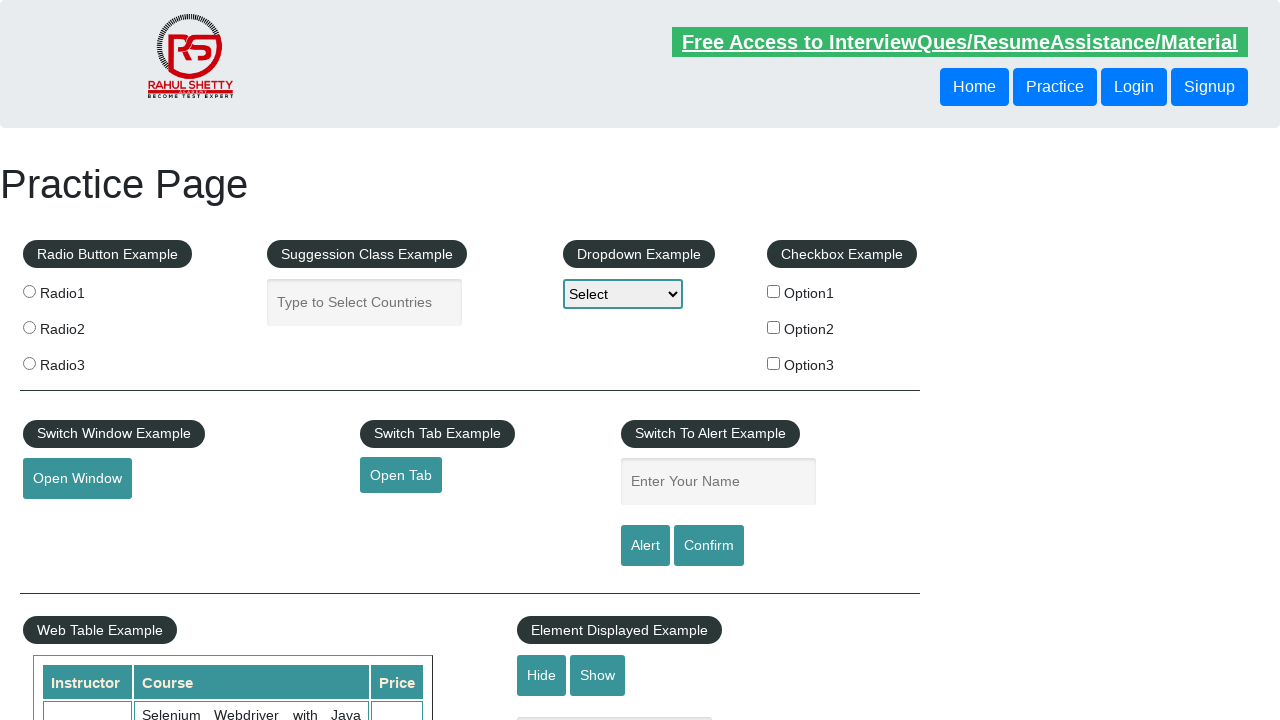

Scrolled window down by 600 pixels
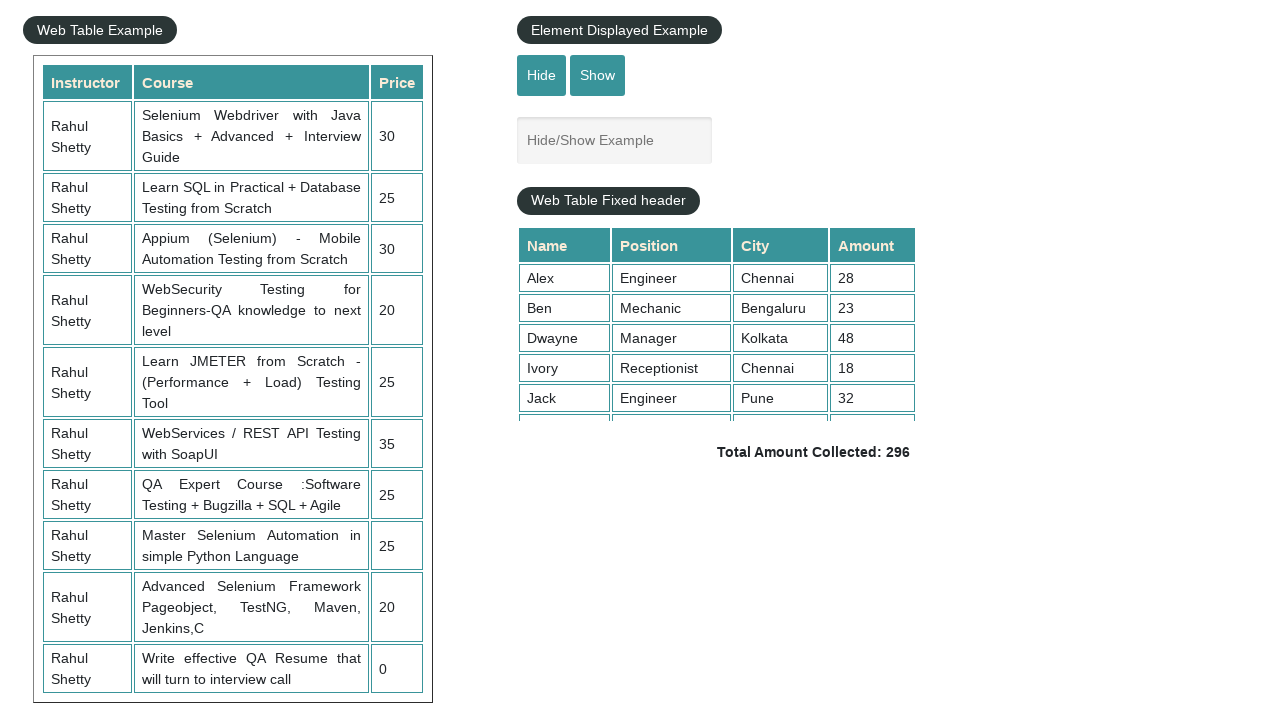

Scrolled table element to top by setting scrollTop to 6000
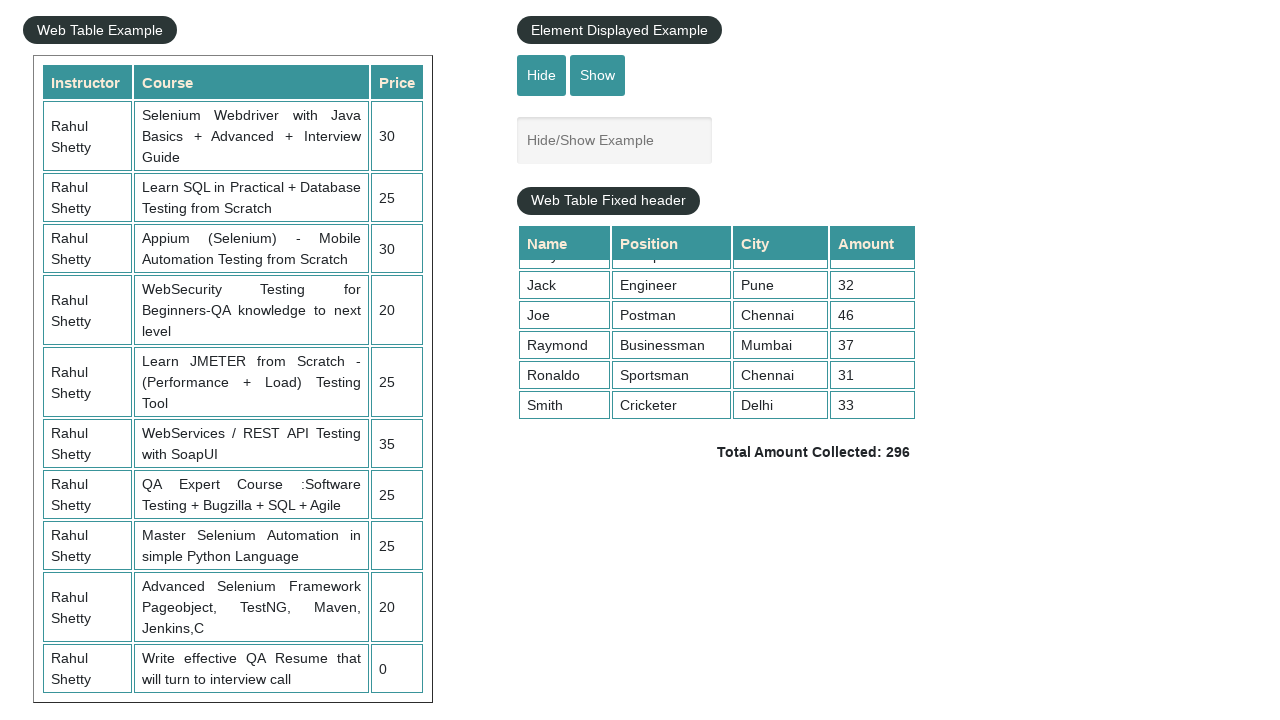

Table column 4 cells loaded and visible
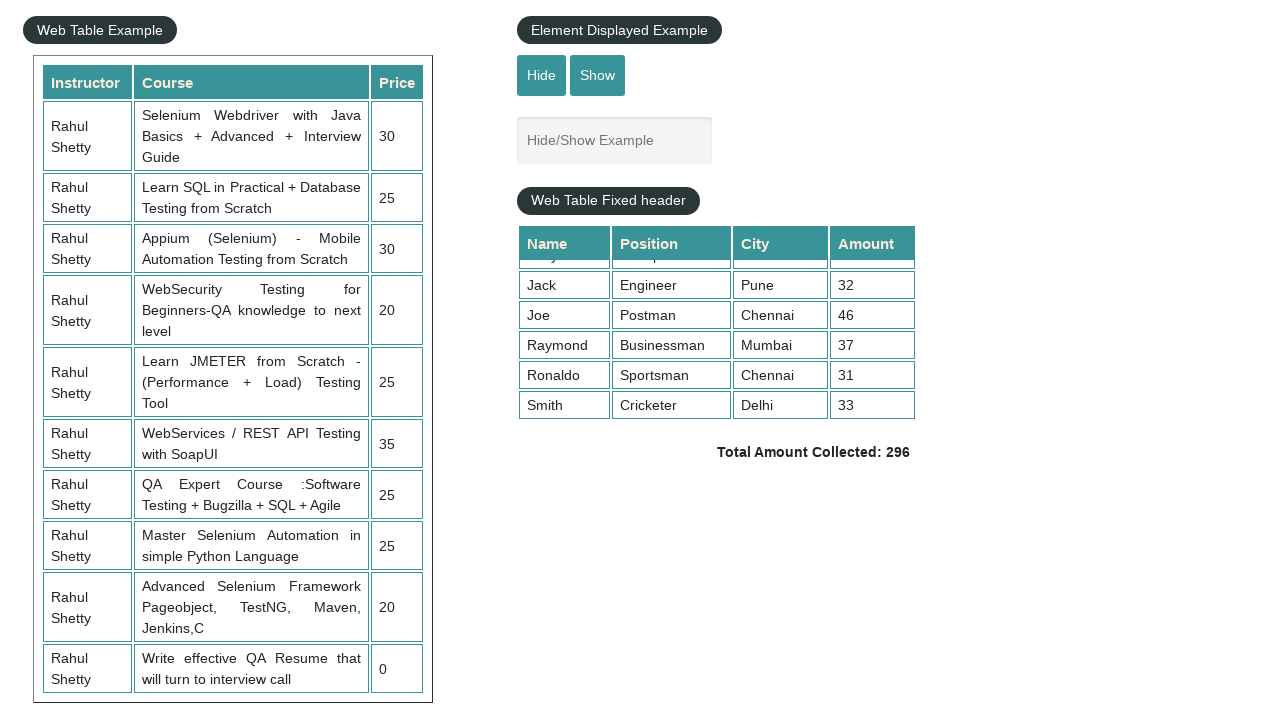

Retrieved all value cells from table column 4 (9 cells found)
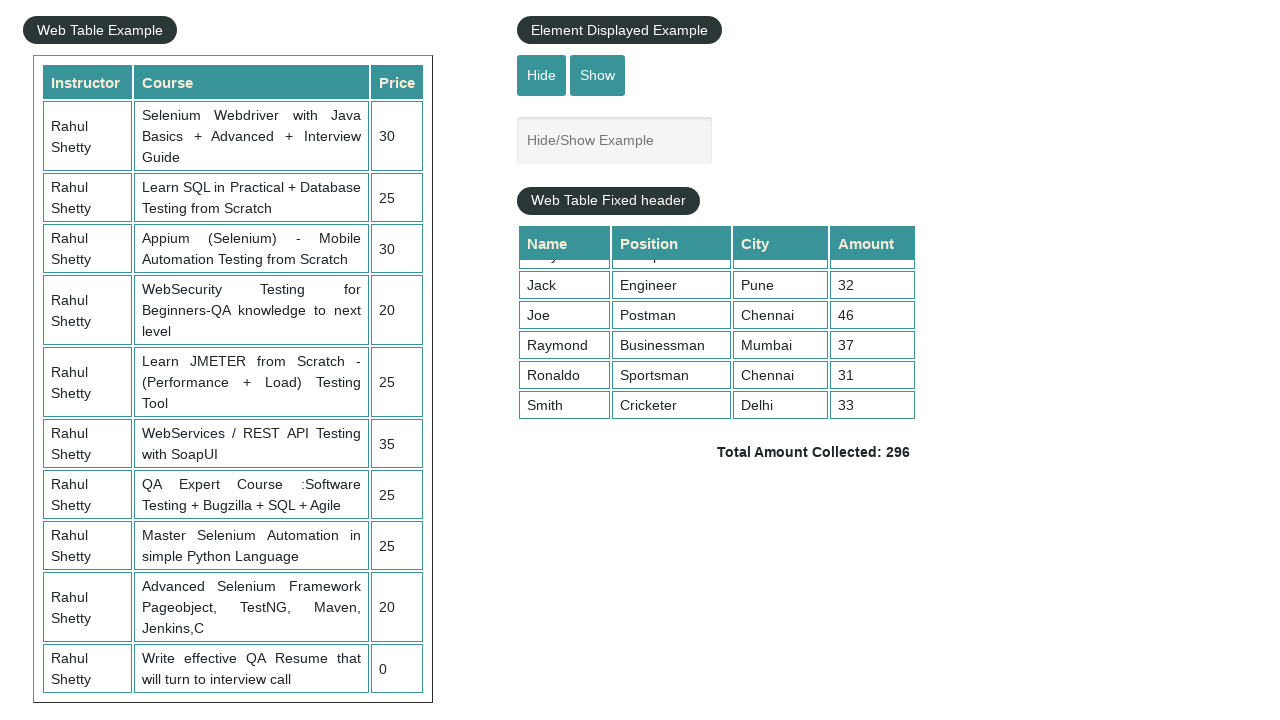

Calculated sum of all table values: 296
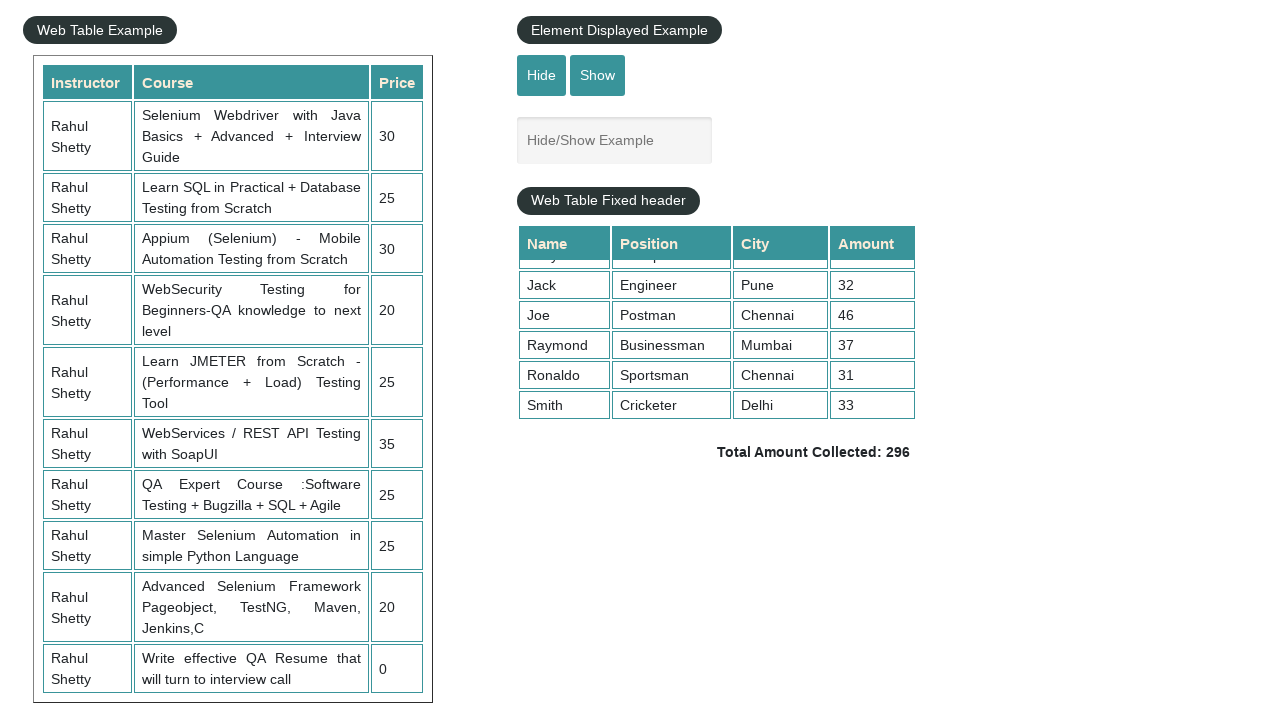

Retrieved displayed total amount text
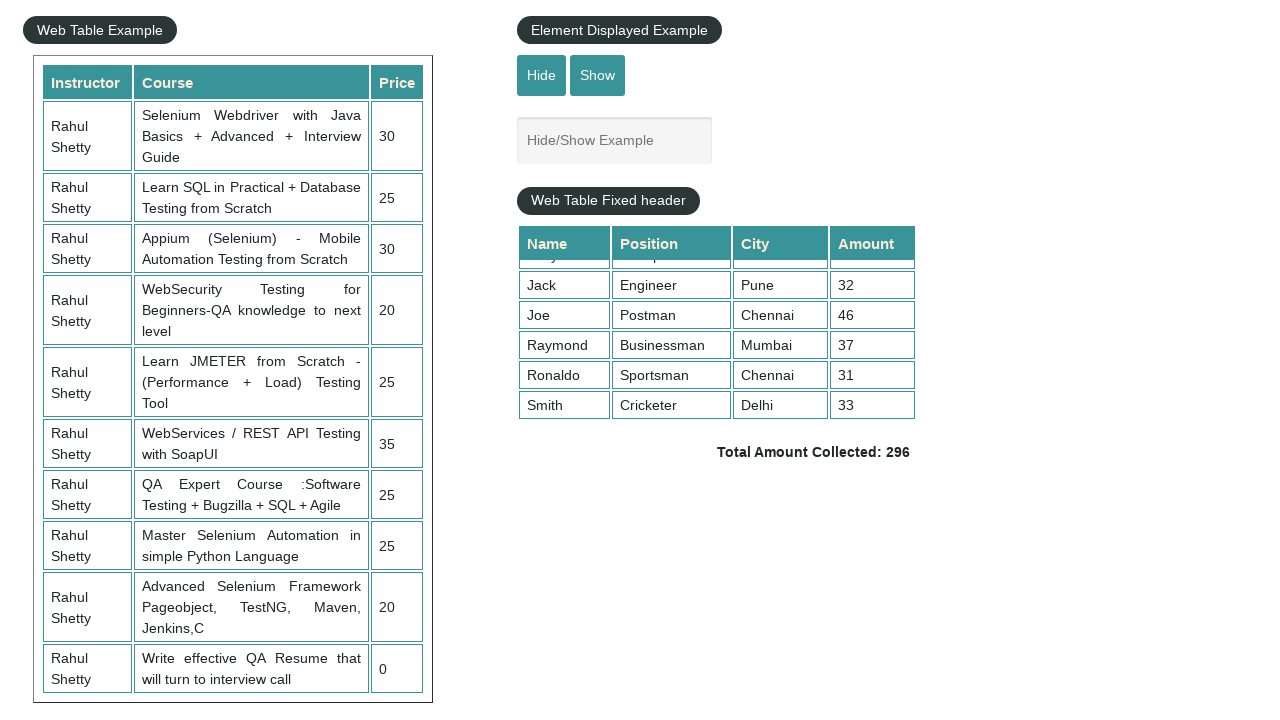

Parsed displayed total amount: 296
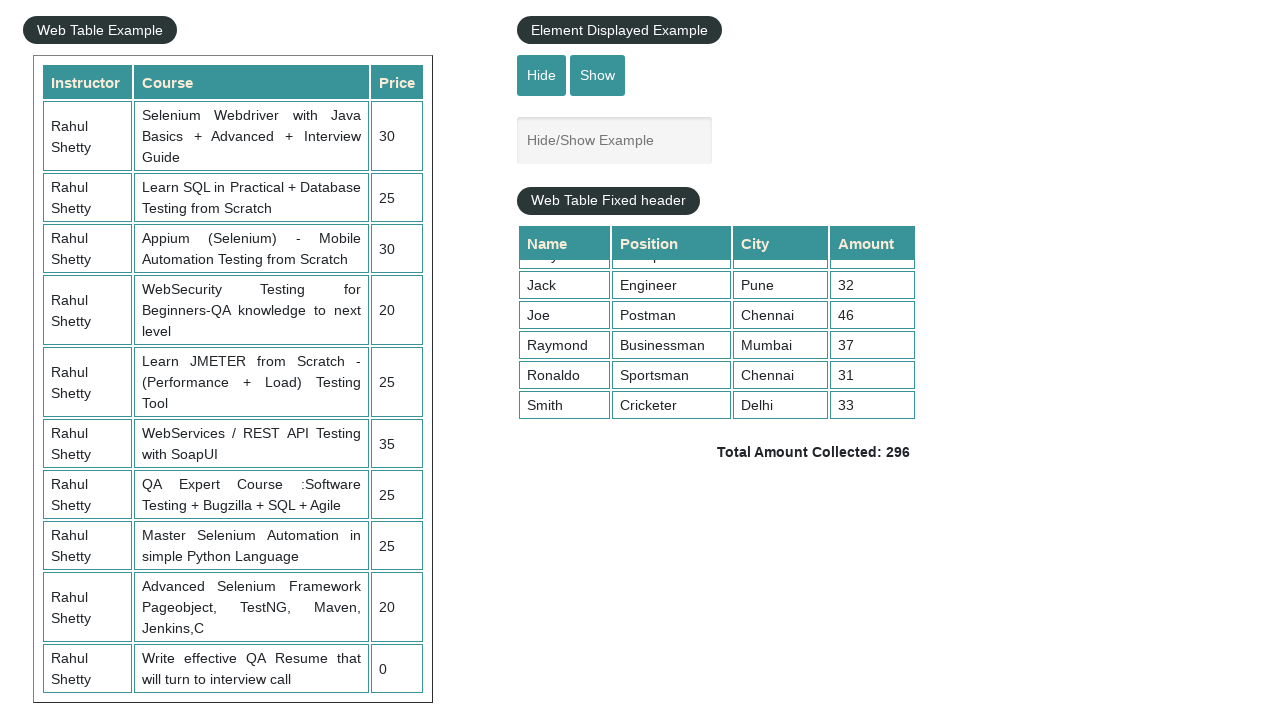

Verified calculated sum (296) matches displayed total (296)
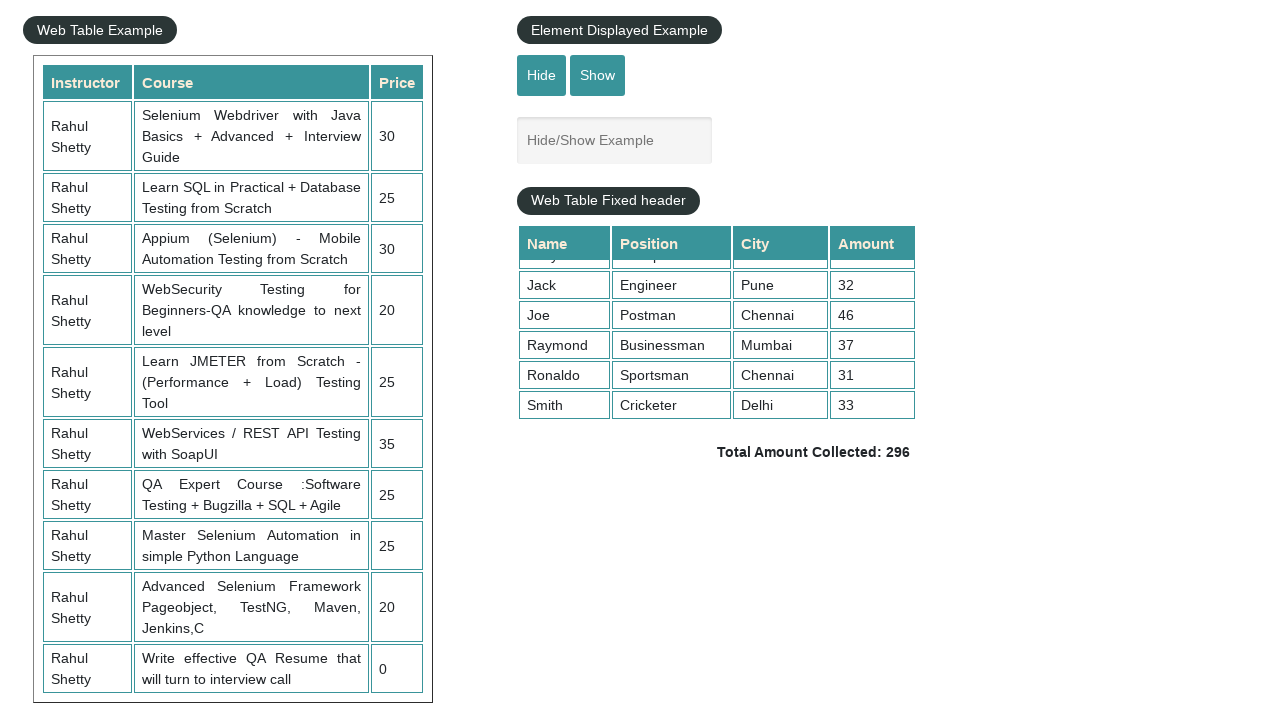

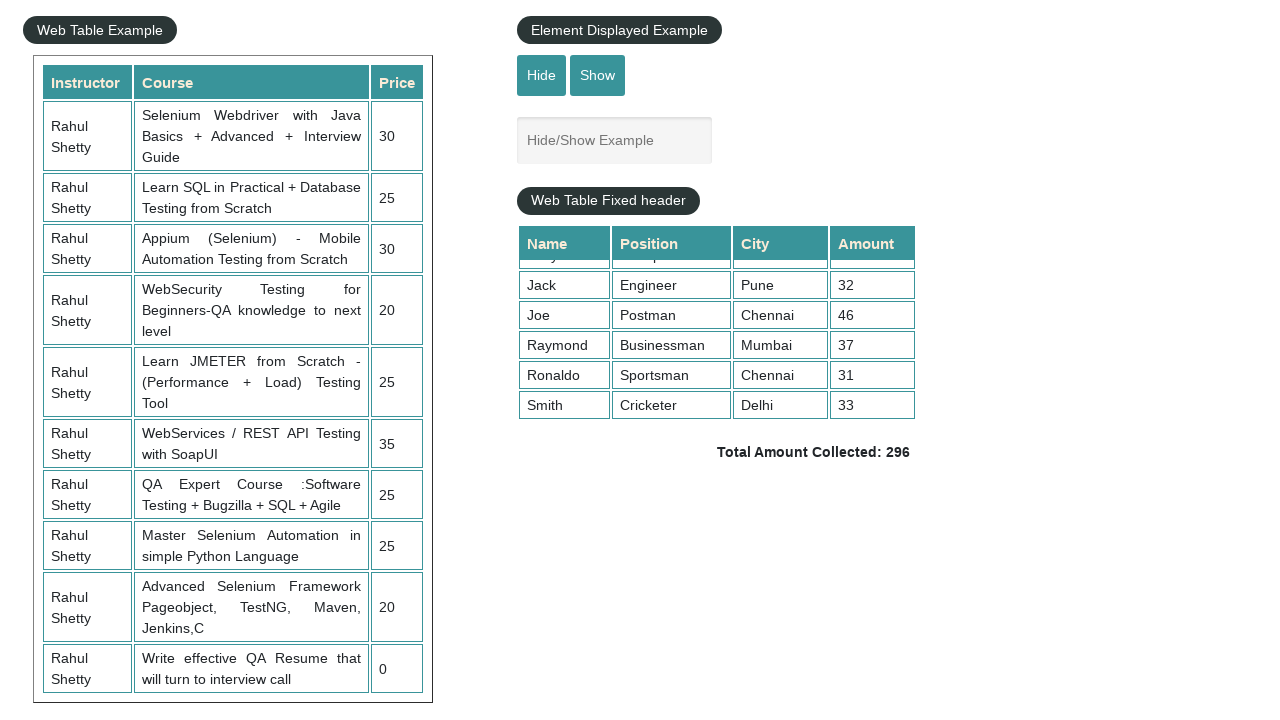